Verifies that the total number of winning bets displayed for all three coin types (CT, T, and Bonus) equals 100

Starting URL: https://csgoempire.com/

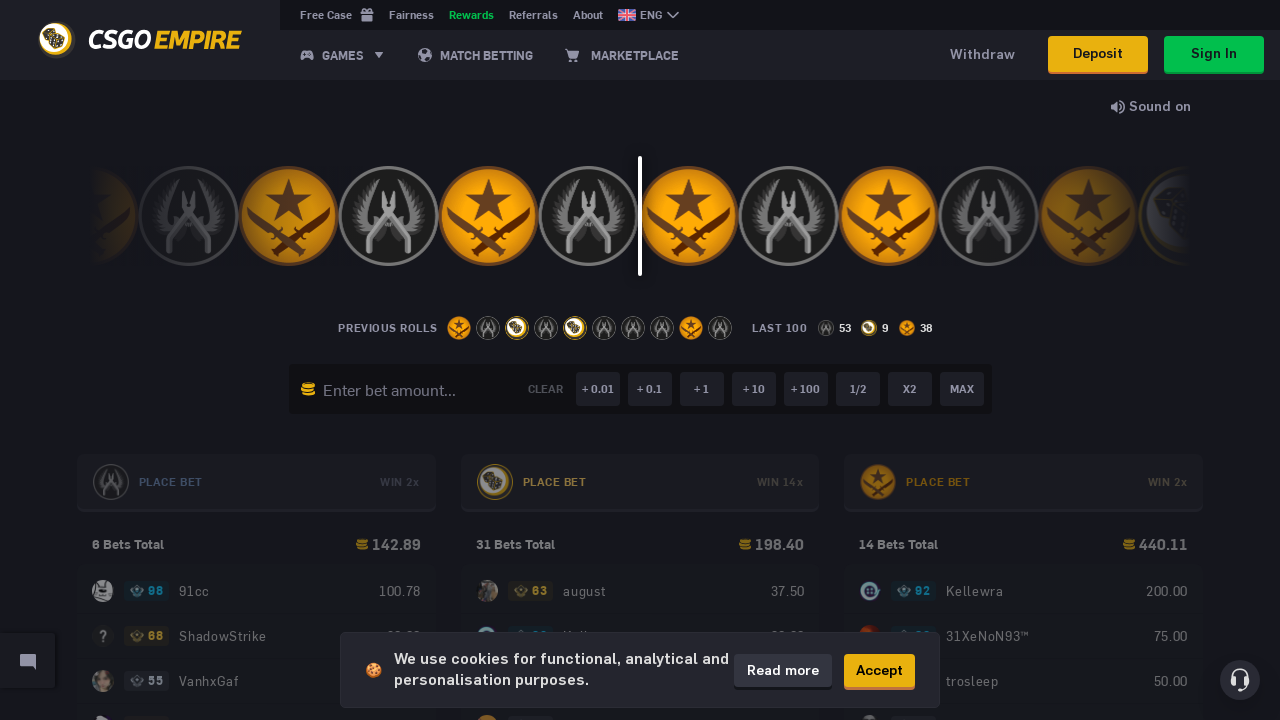

Navigated to https://csgoempire.com/
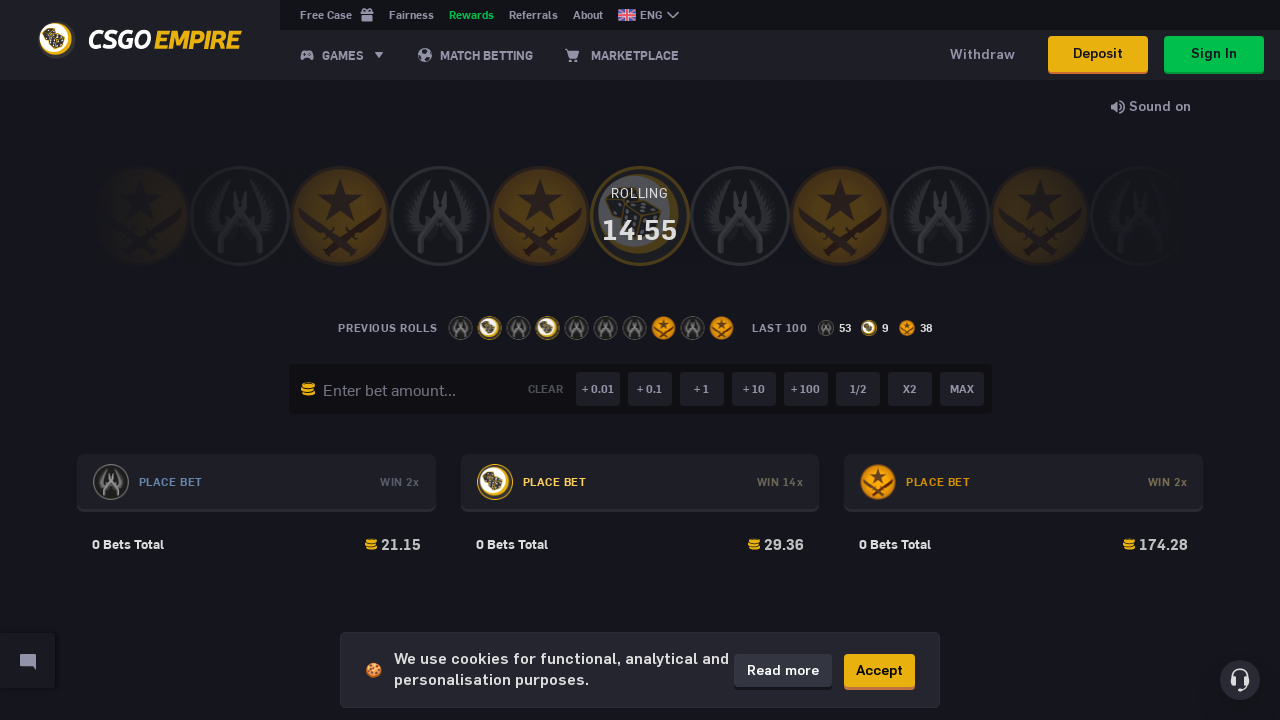

Retrieved total winning bets count via JavaScript: CT wins + T wins + Bonus wins
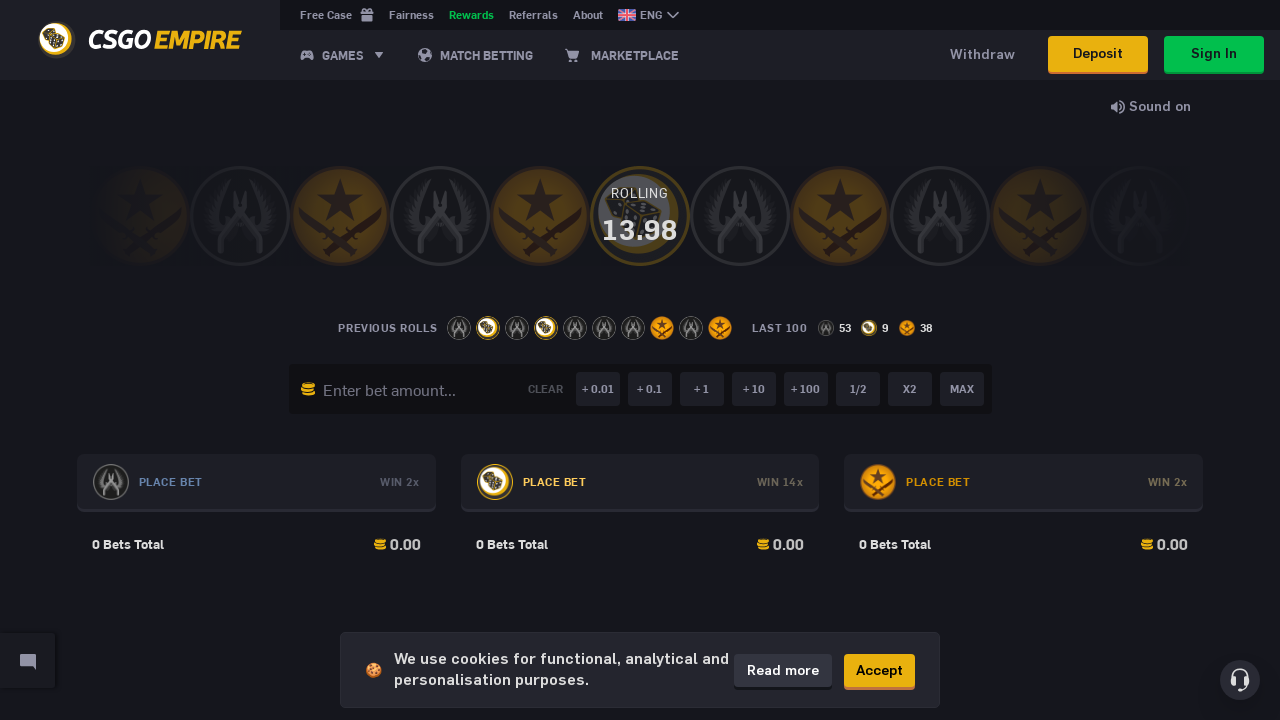

Verified that total winning bets equals 100 (actual: 100)
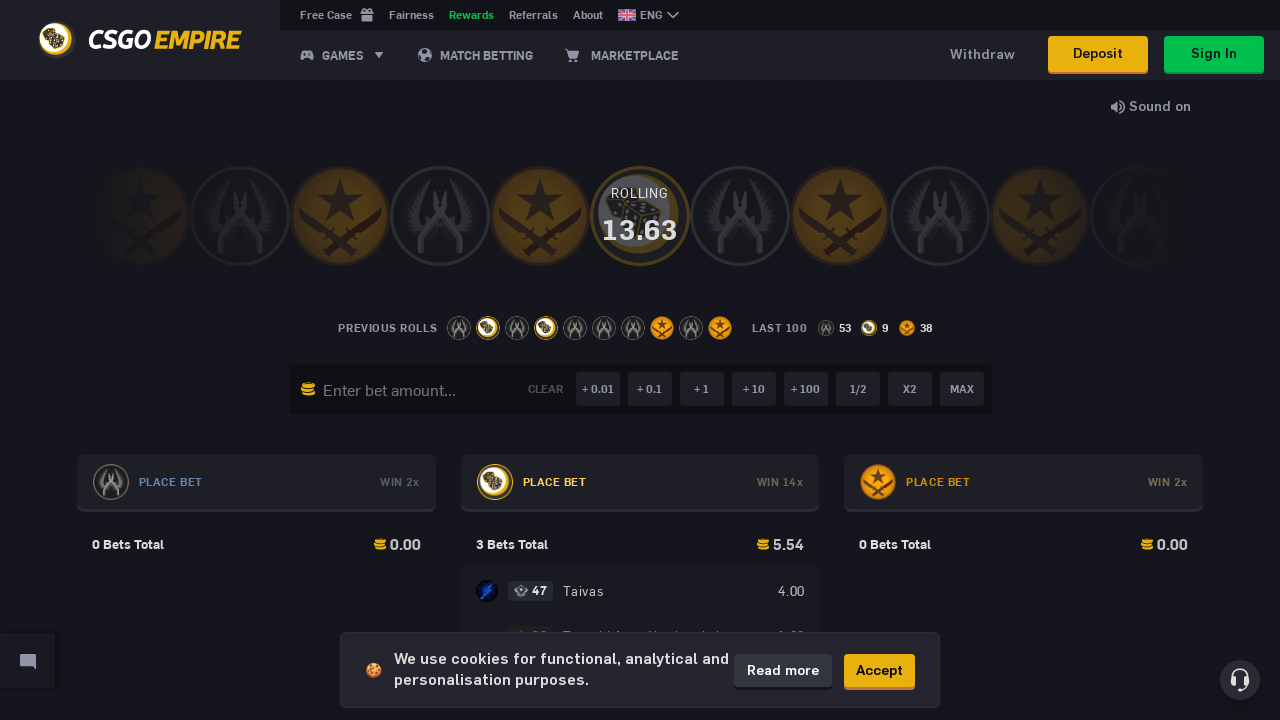

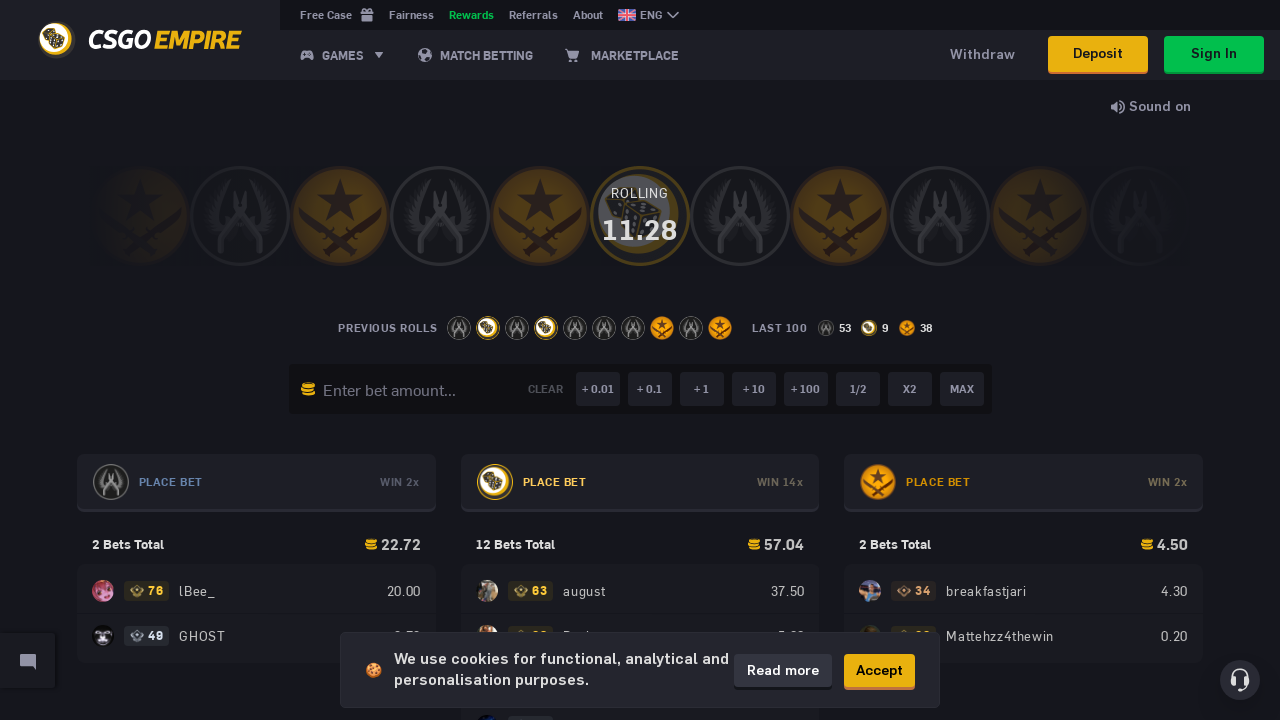